Waits for a price to reach $100, clicks a book button, then solves a math problem and submits the answer

Starting URL: http://suninjuly.github.io/explicit_wait2.html

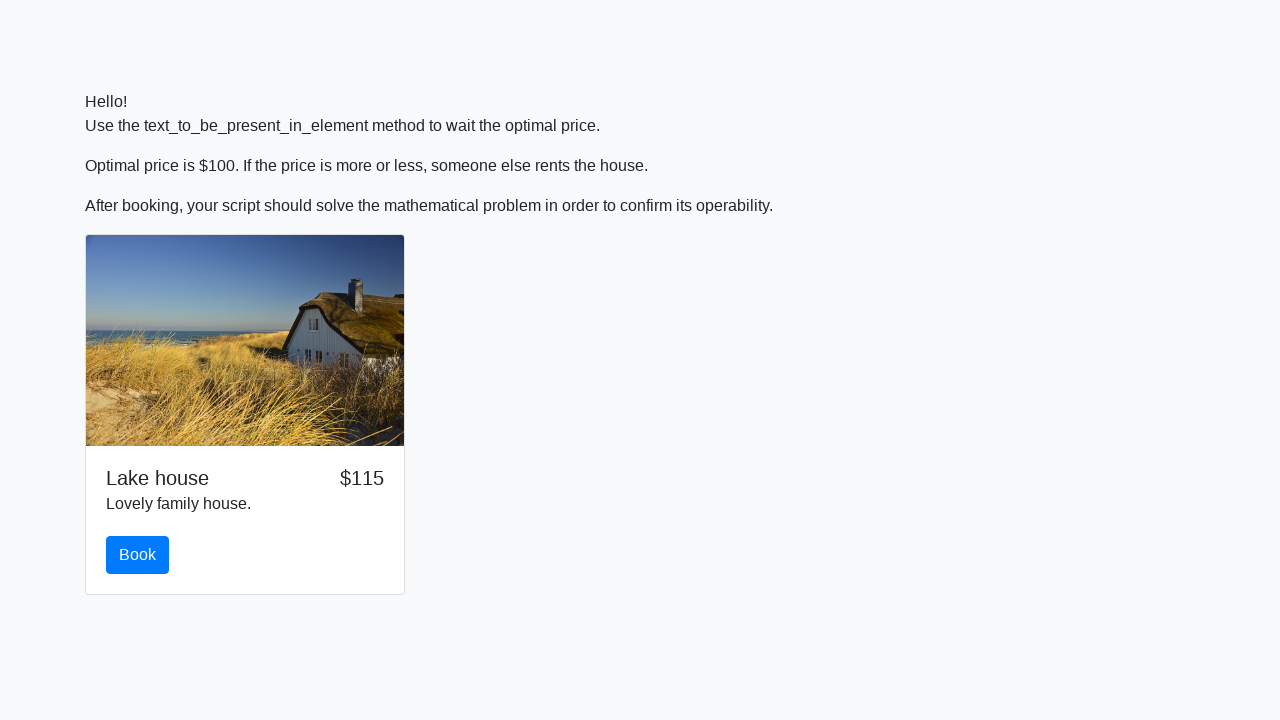

Waited for price to reach $100
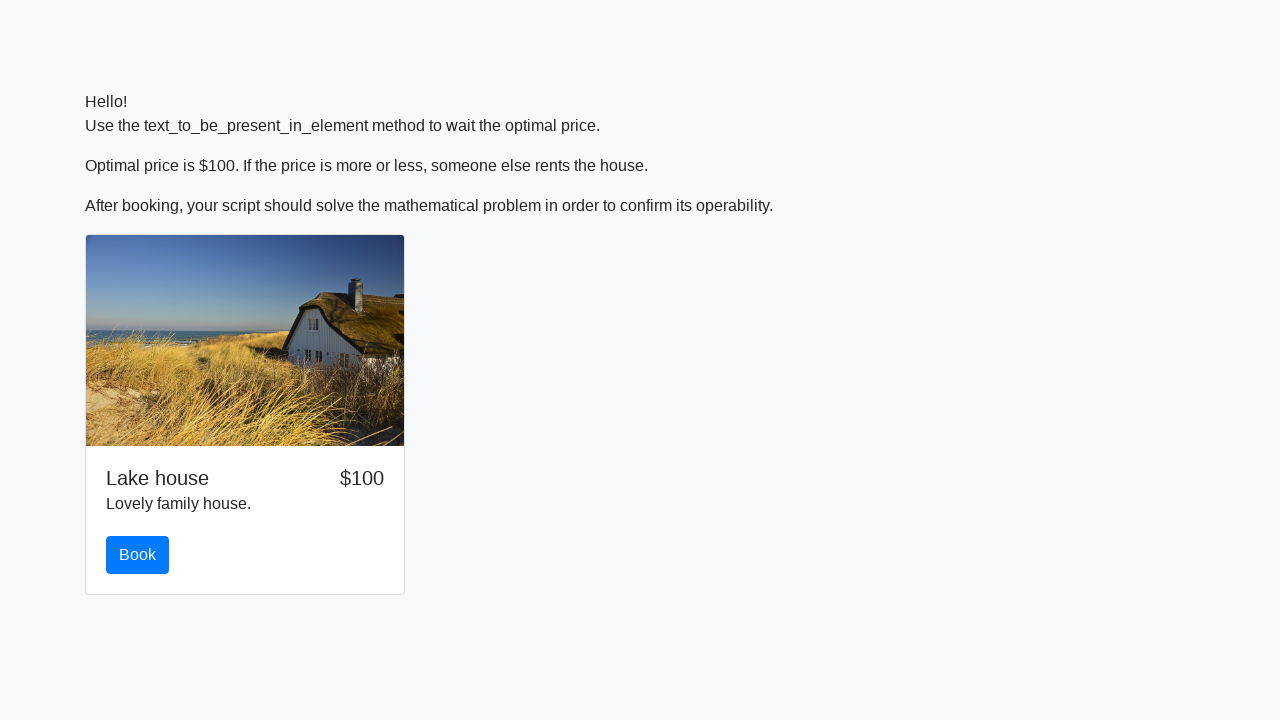

Clicked book button at (138, 555) on #book
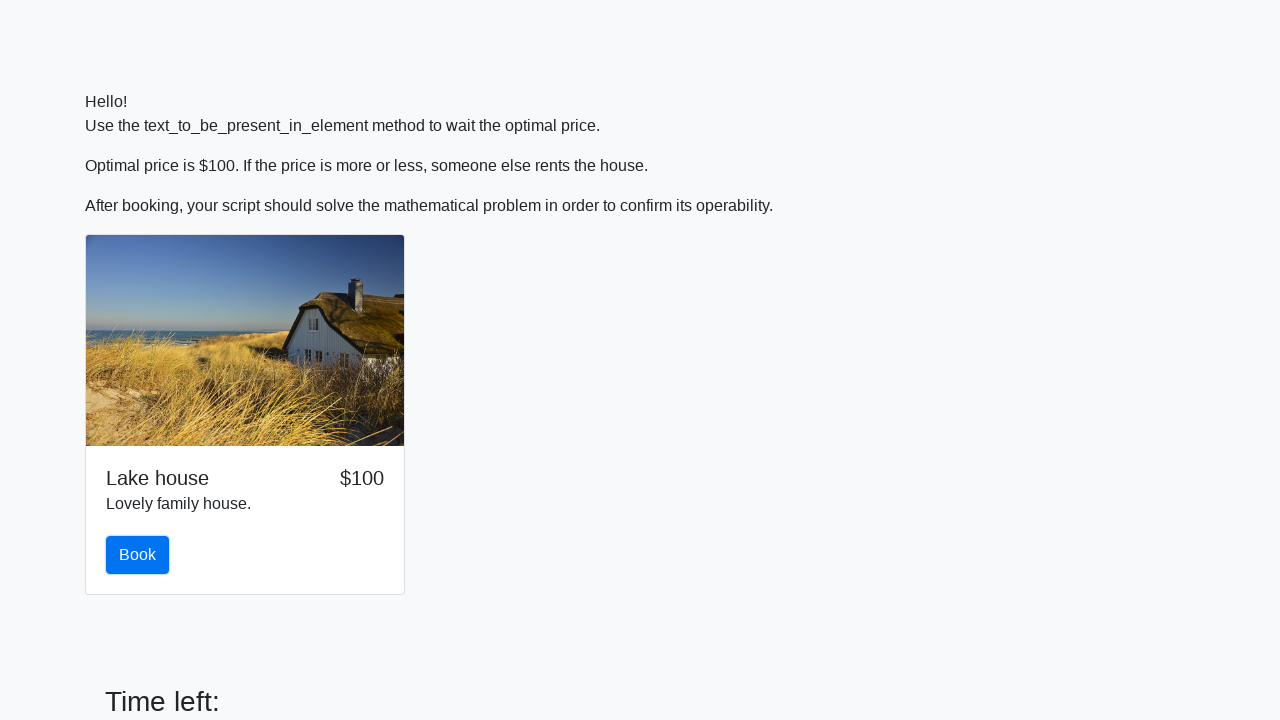

Retrieved input value for calculation
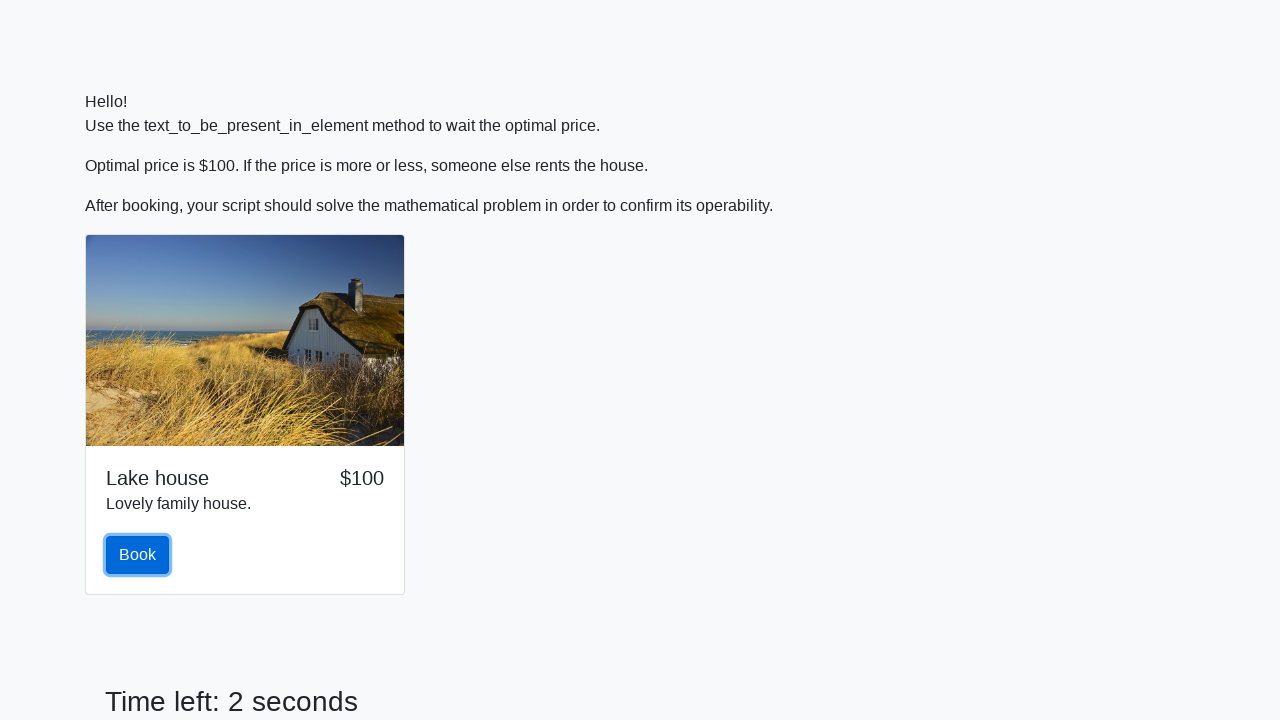

Calculated answer: 1.4256285448280224
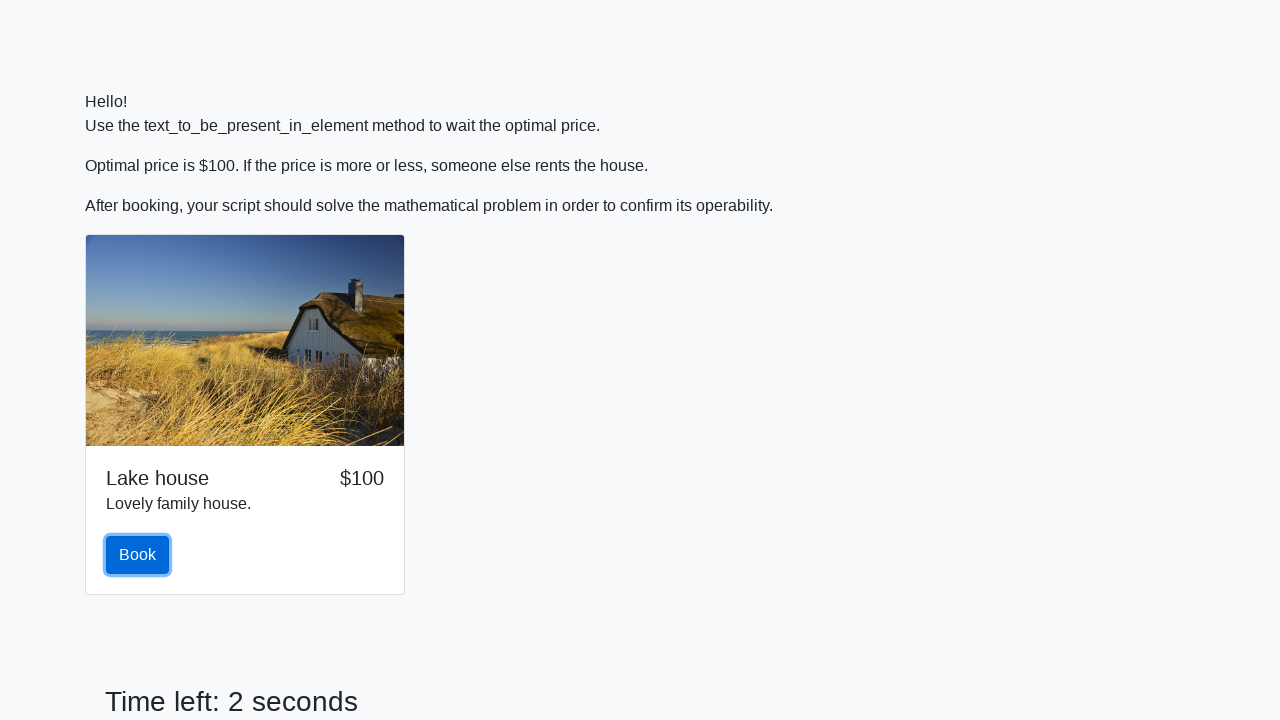

Filled in calculated answer on #answer
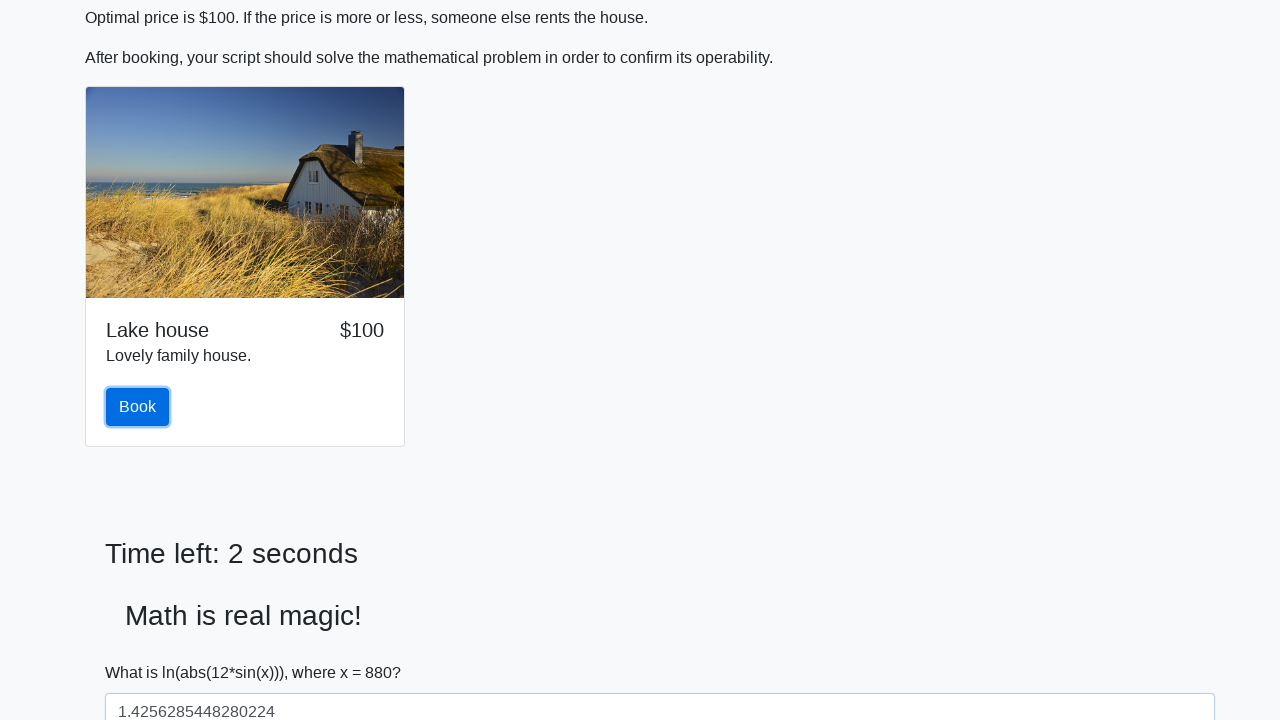

Clicked solve button to submit answer at (143, 651) on #solve
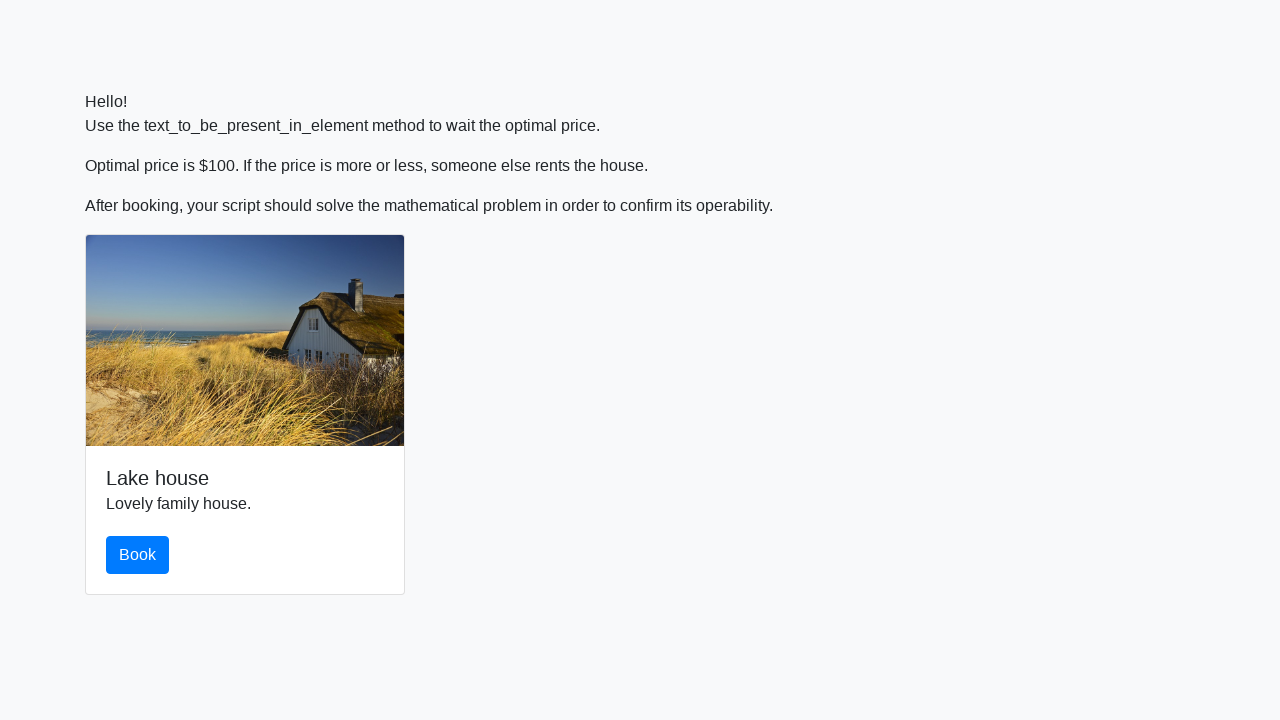

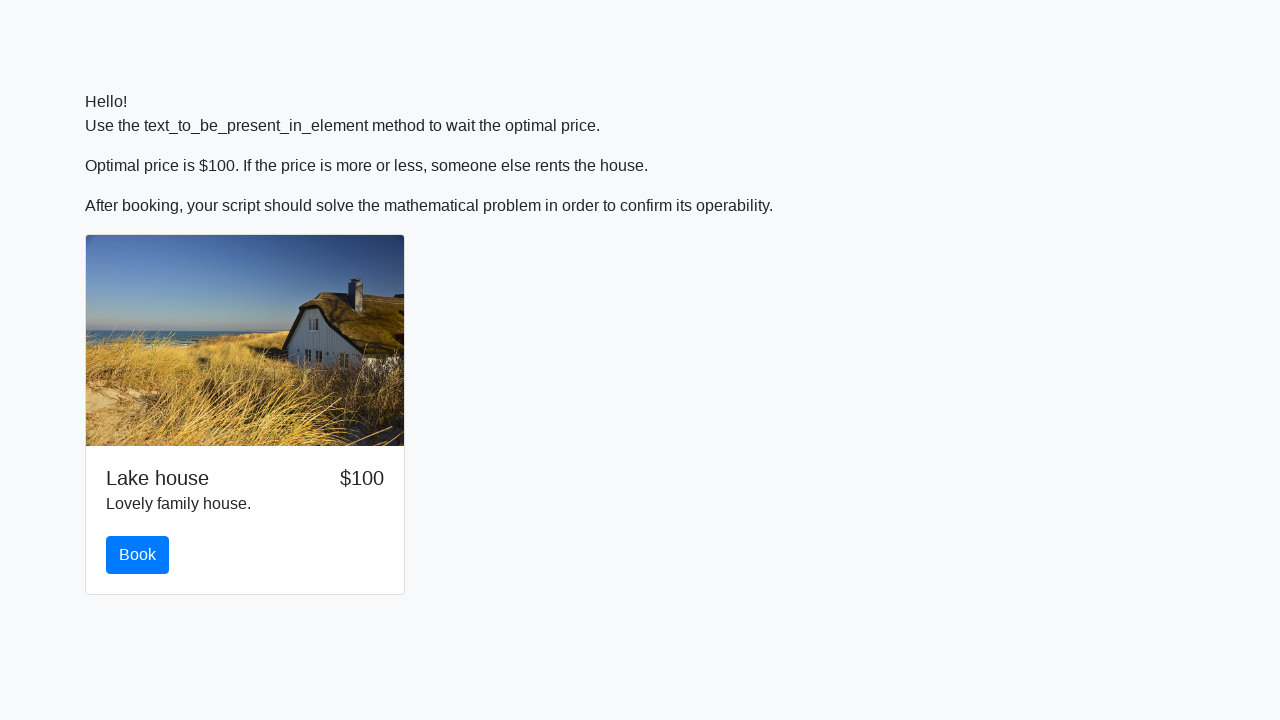